Tests data persistence by creating todos, marking one complete, and reloading the page

Starting URL: https://demo.playwright.dev/todomvc

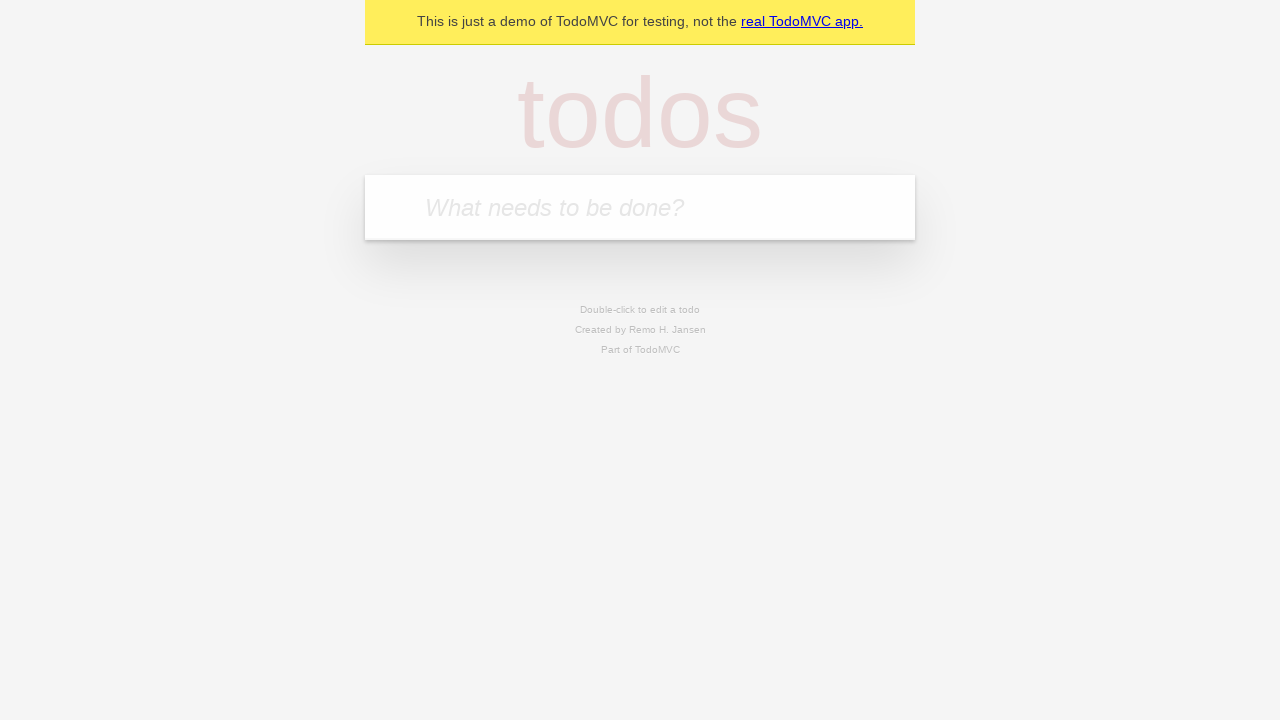

Filled todo input with 'buy some cheese' on internal:attr=[placeholder="What needs to be done?"i]
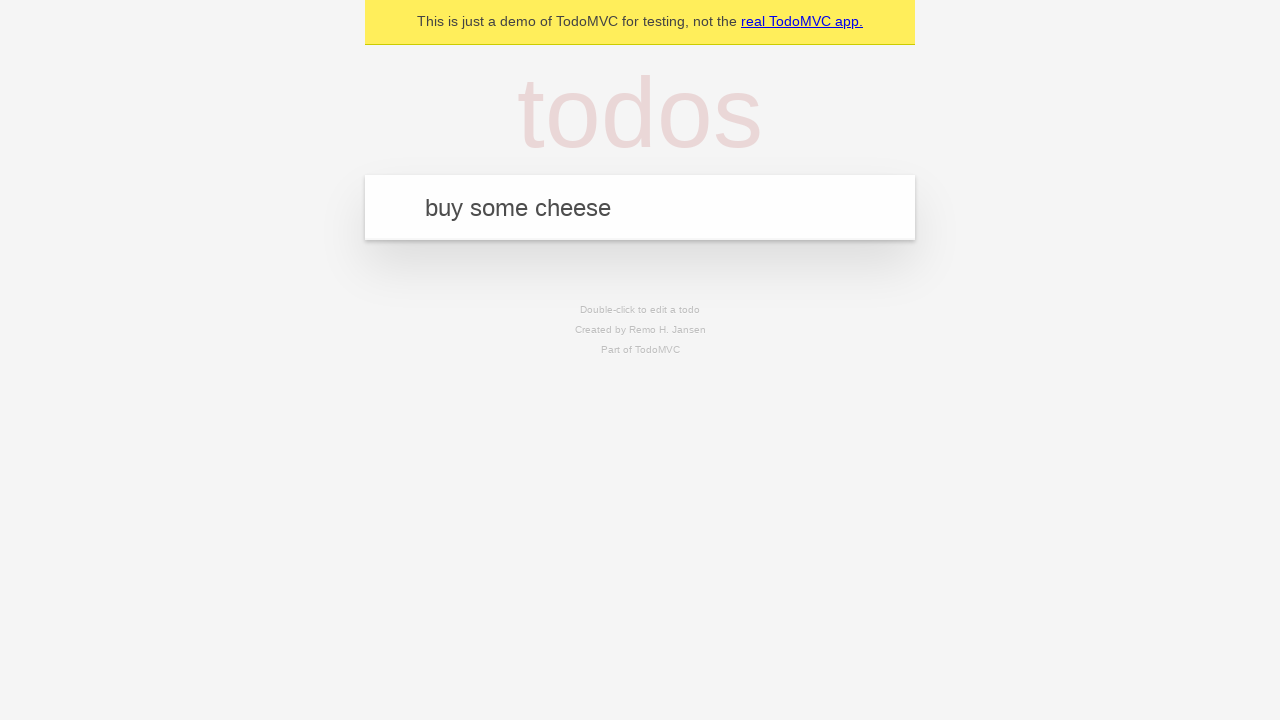

Pressed Enter to create todo 'buy some cheese' on internal:attr=[placeholder="What needs to be done?"i]
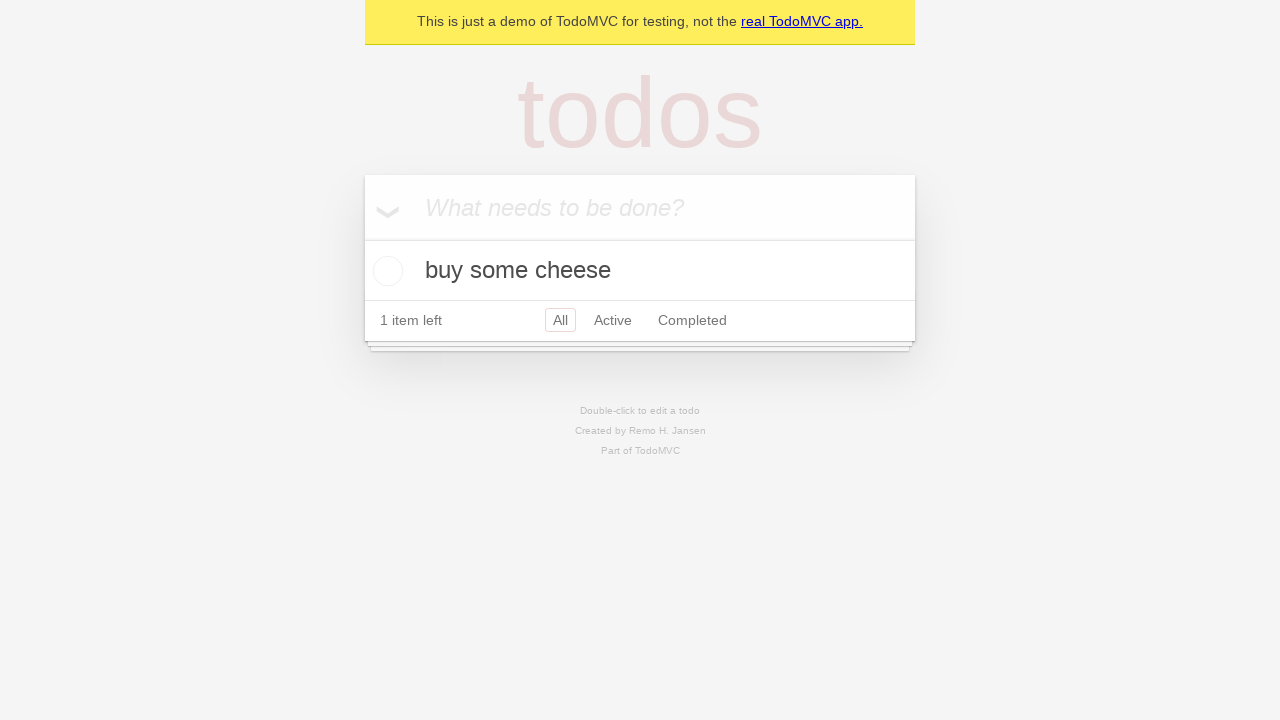

Filled todo input with 'feed the cat' on internal:attr=[placeholder="What needs to be done?"i]
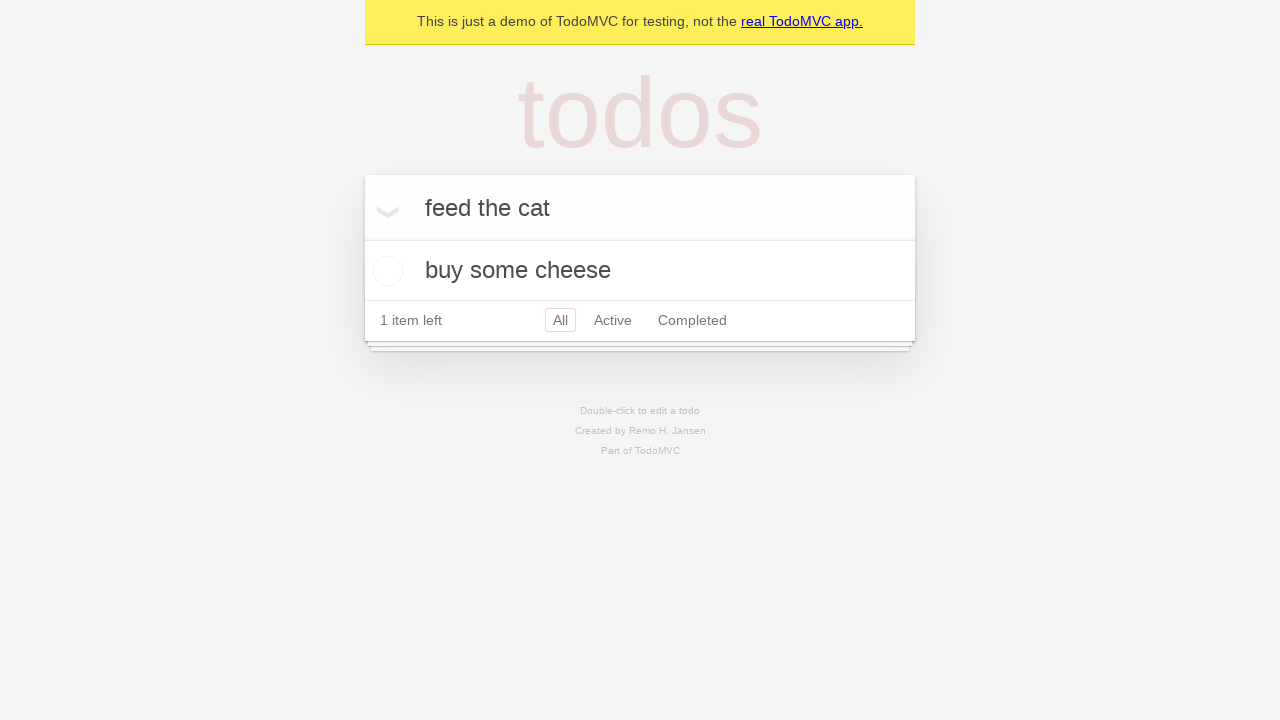

Pressed Enter to create todo 'feed the cat' on internal:attr=[placeholder="What needs to be done?"i]
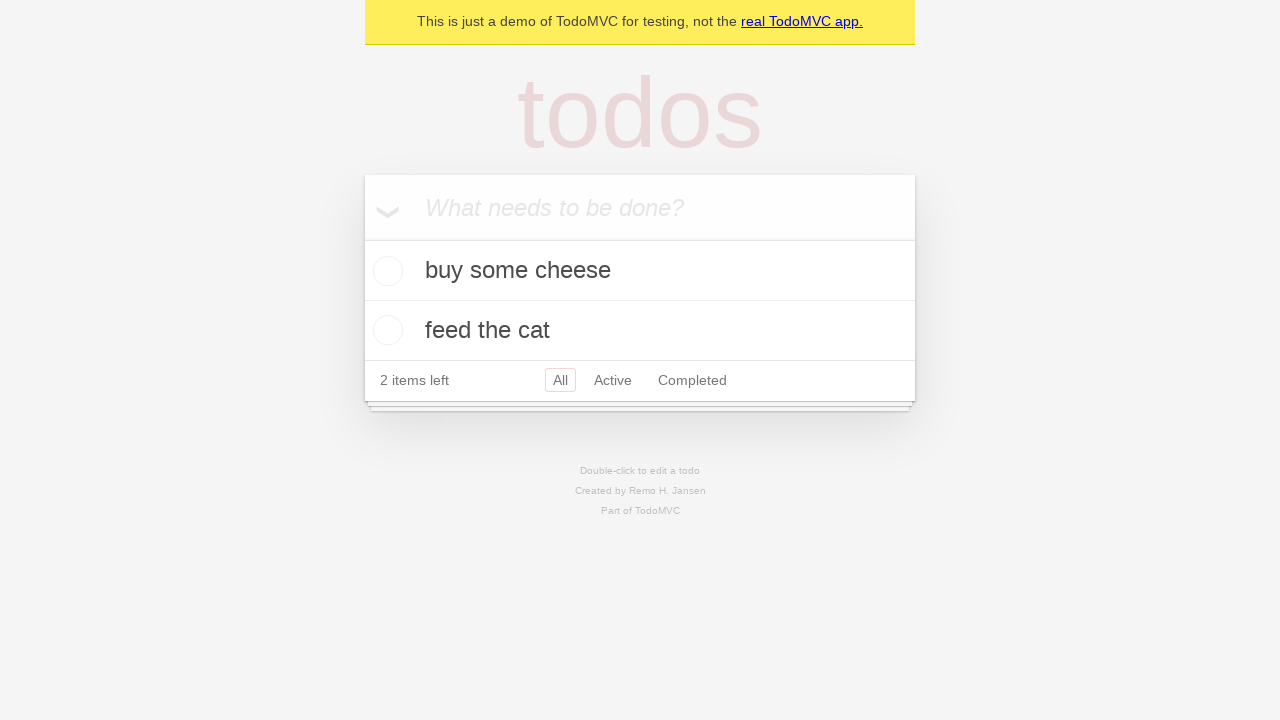

Checked the first todo item at (385, 271) on internal:testid=[data-testid="todo-item"s] >> nth=0 >> internal:role=checkbox
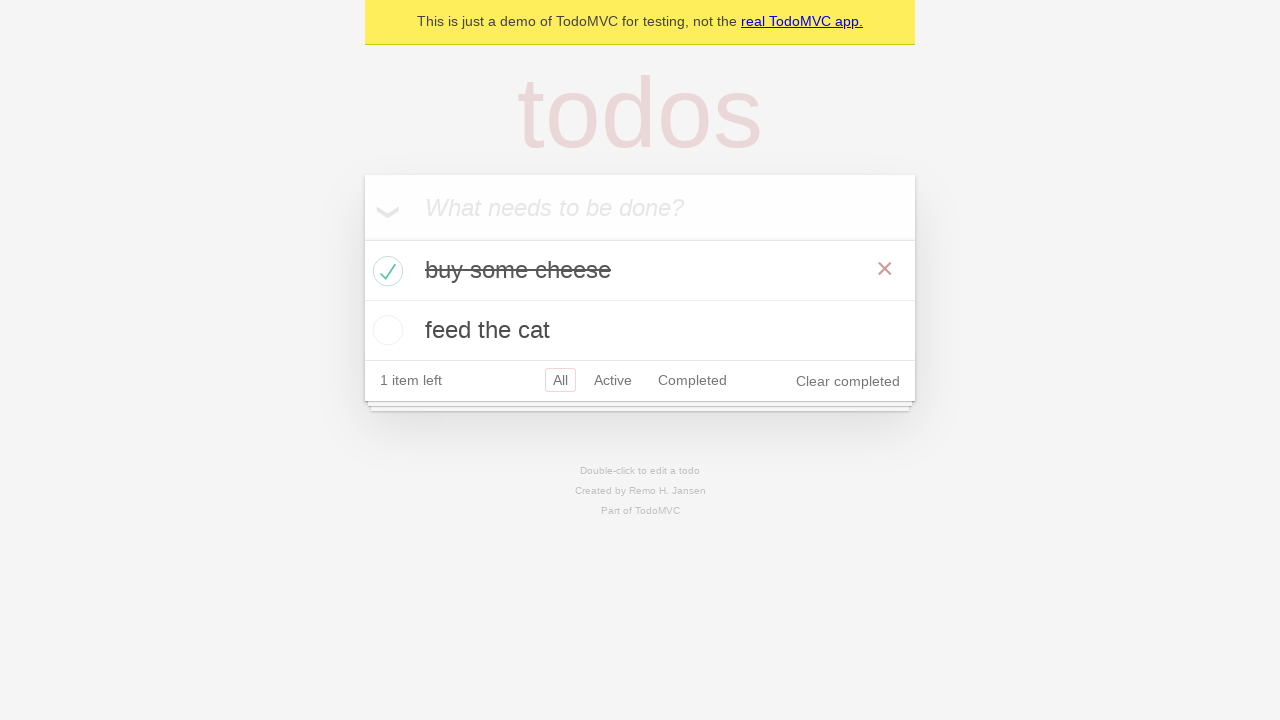

Reloaded the page to verify data persistence
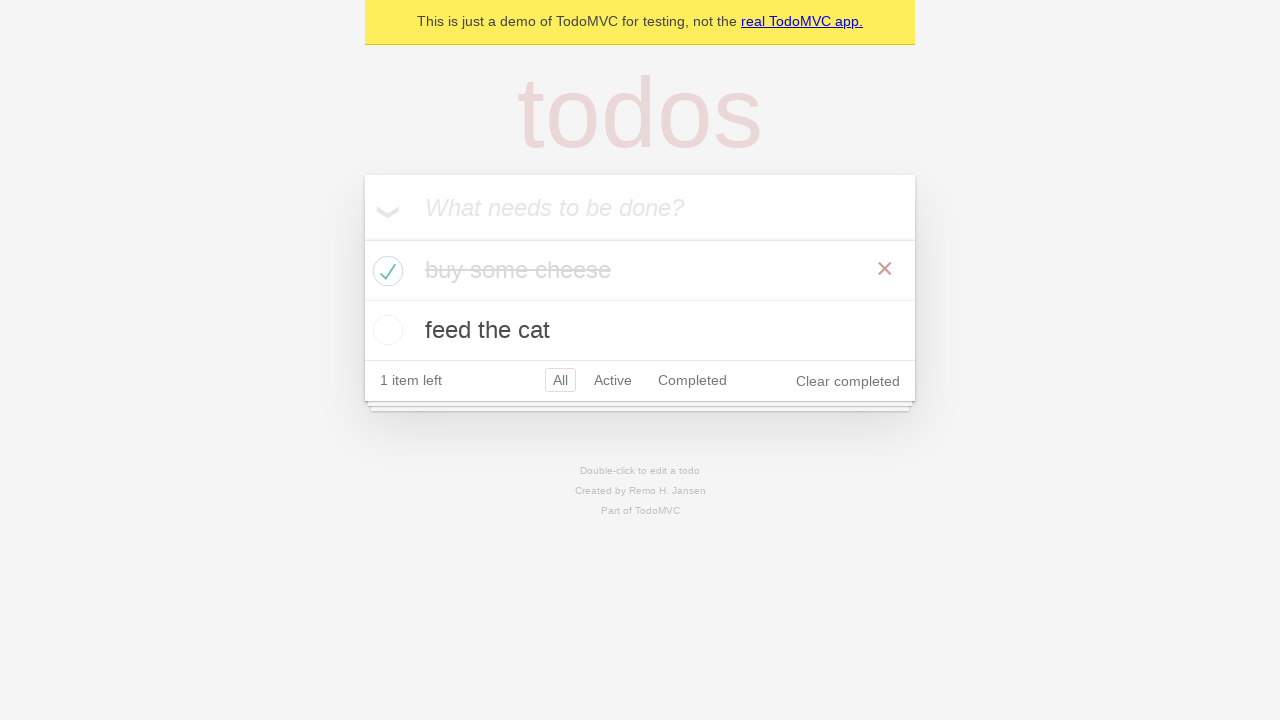

Waited for todo items to load after page reload
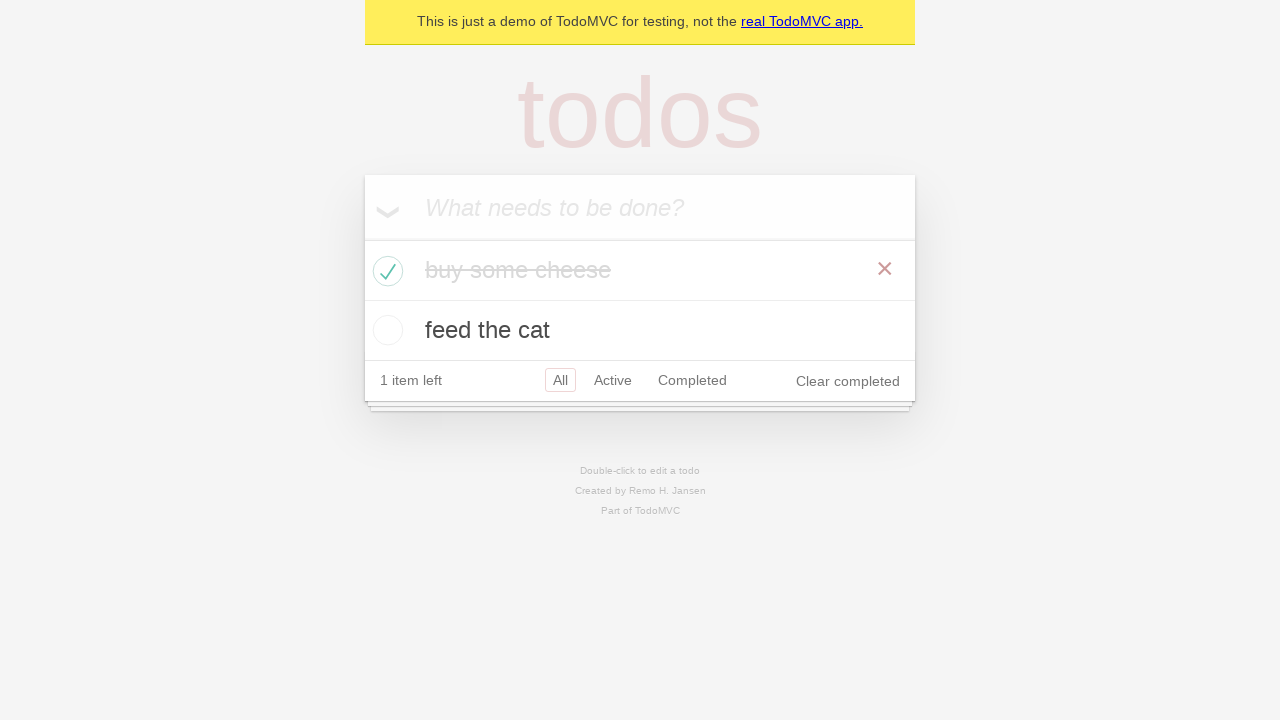

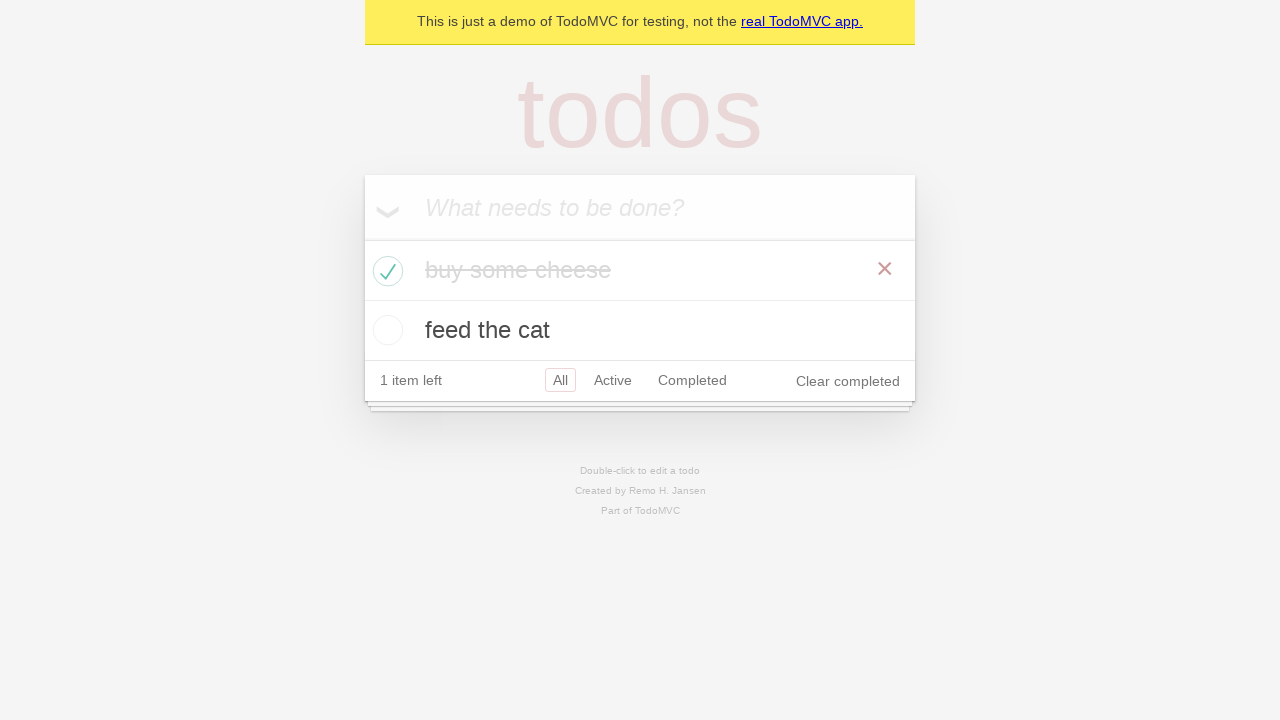